Navigates to AJIO e-commerce website and verifies the page loads by checking the current URL

Starting URL: https://www.ajio.com/

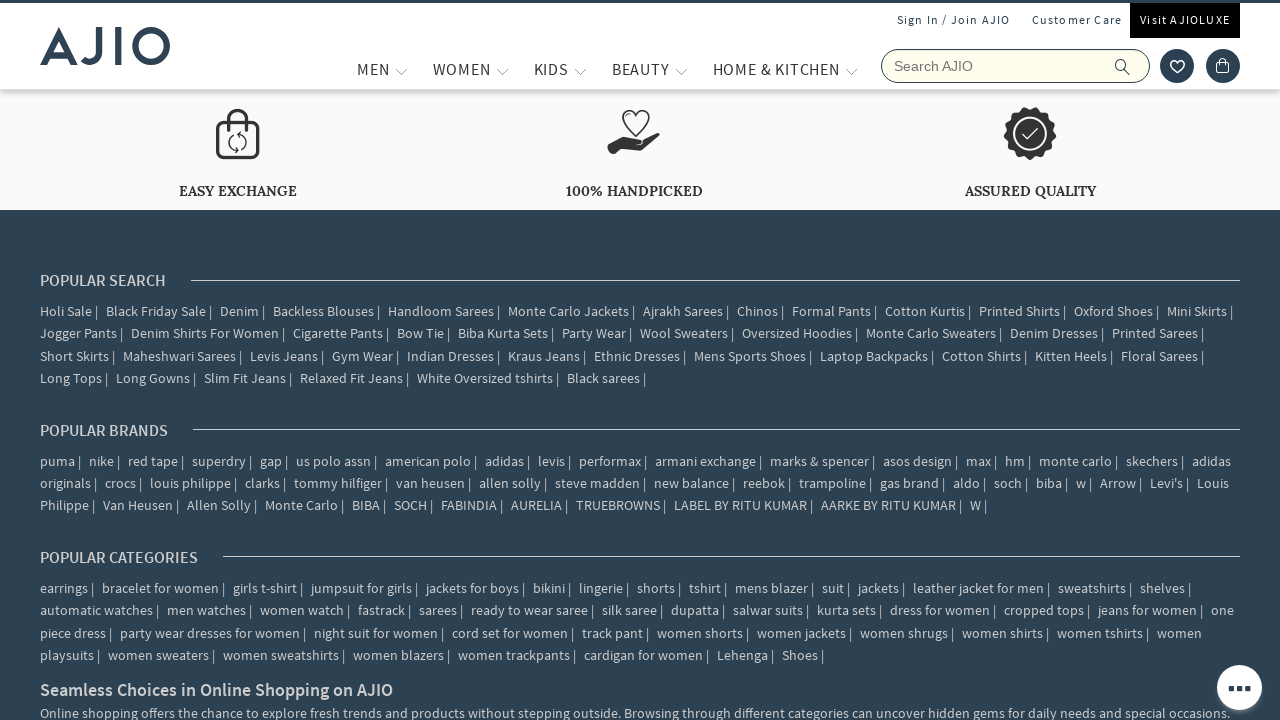

Waited for page DOM content to load
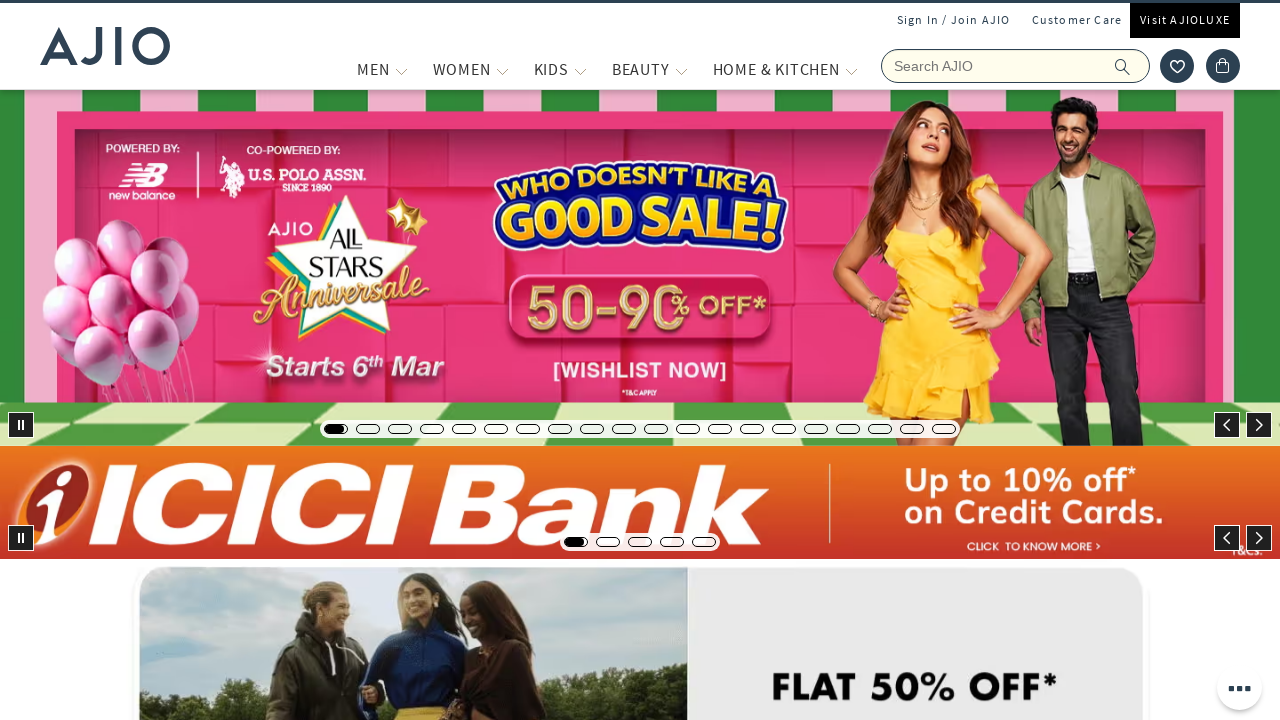

Retrieved current URL: https://www.ajio.com/
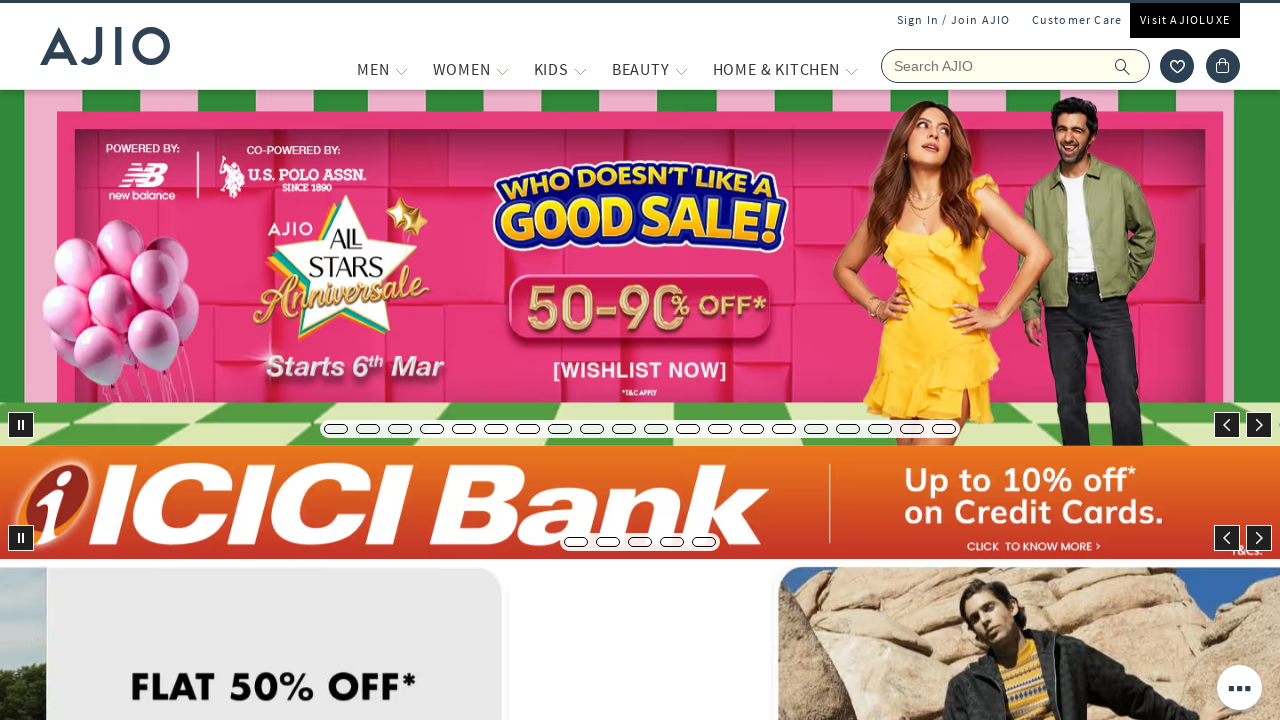

Verified page content is visible - AJIO homepage loaded successfully
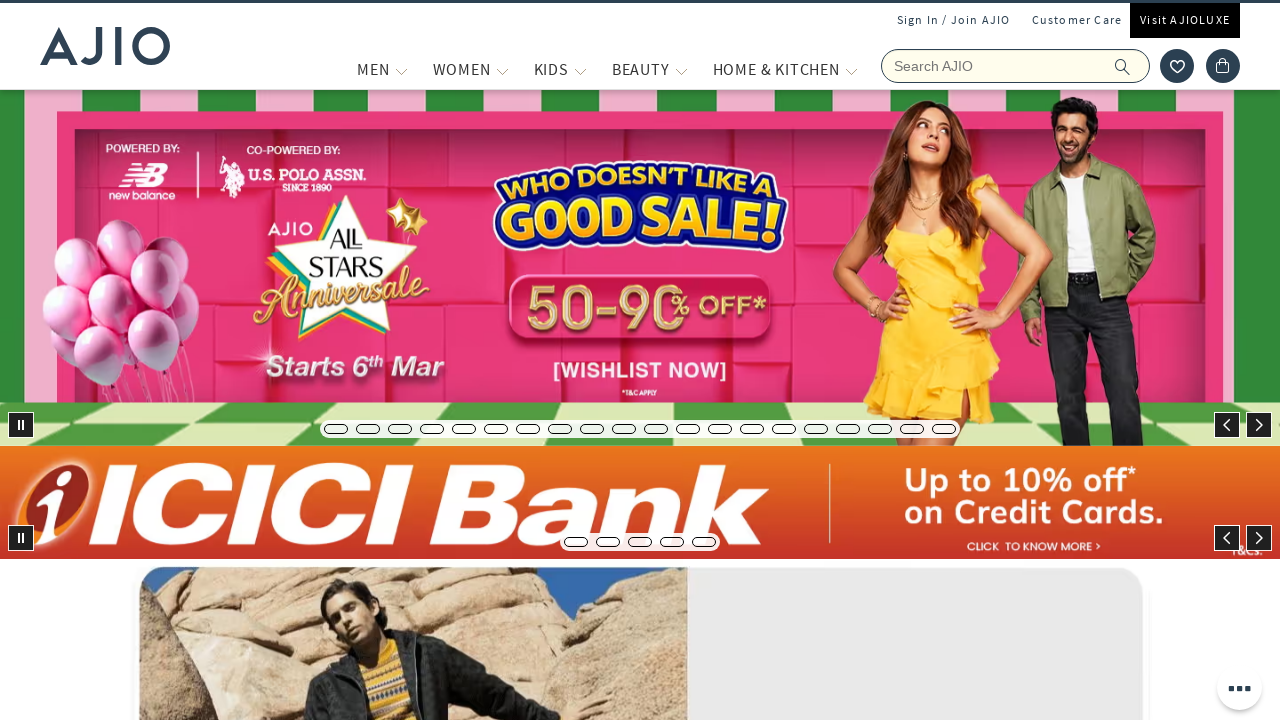

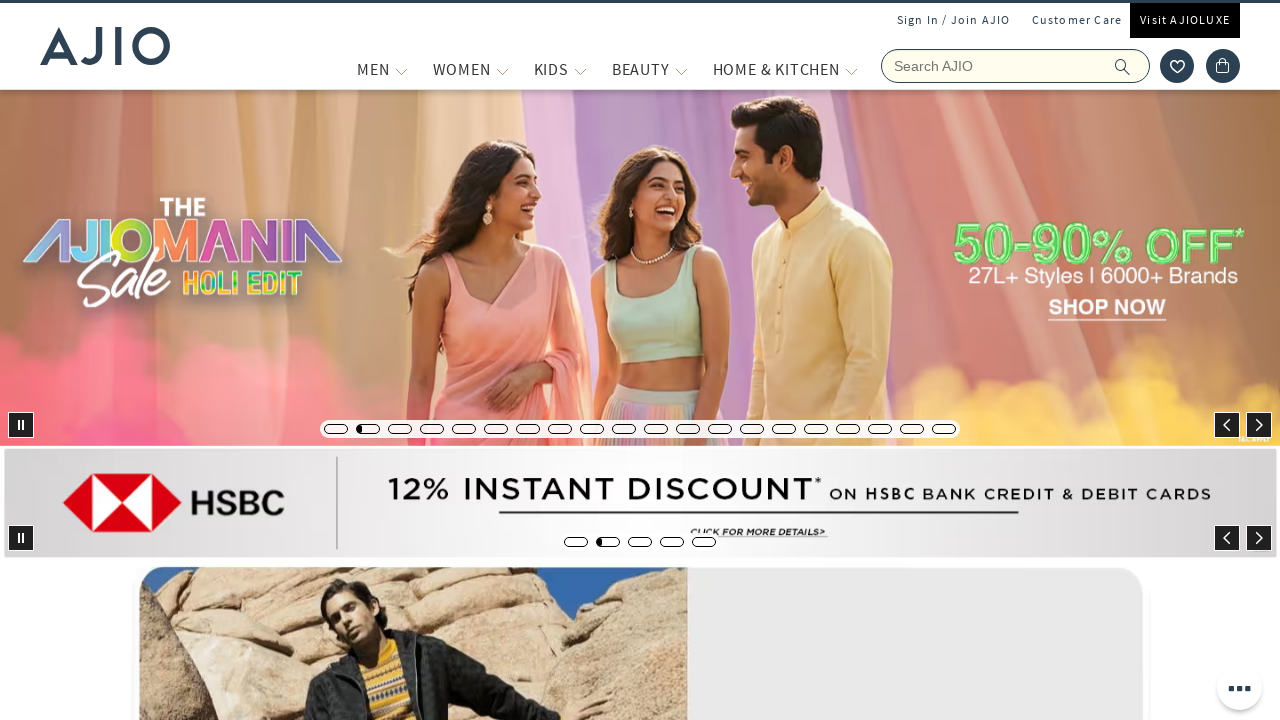